Tests dropdown selection functionality on DemoQA by selecting options using different methods (by index, by value, and by visible text) from an old-style select menu.

Starting URL: https://demoqa.com/select-menu

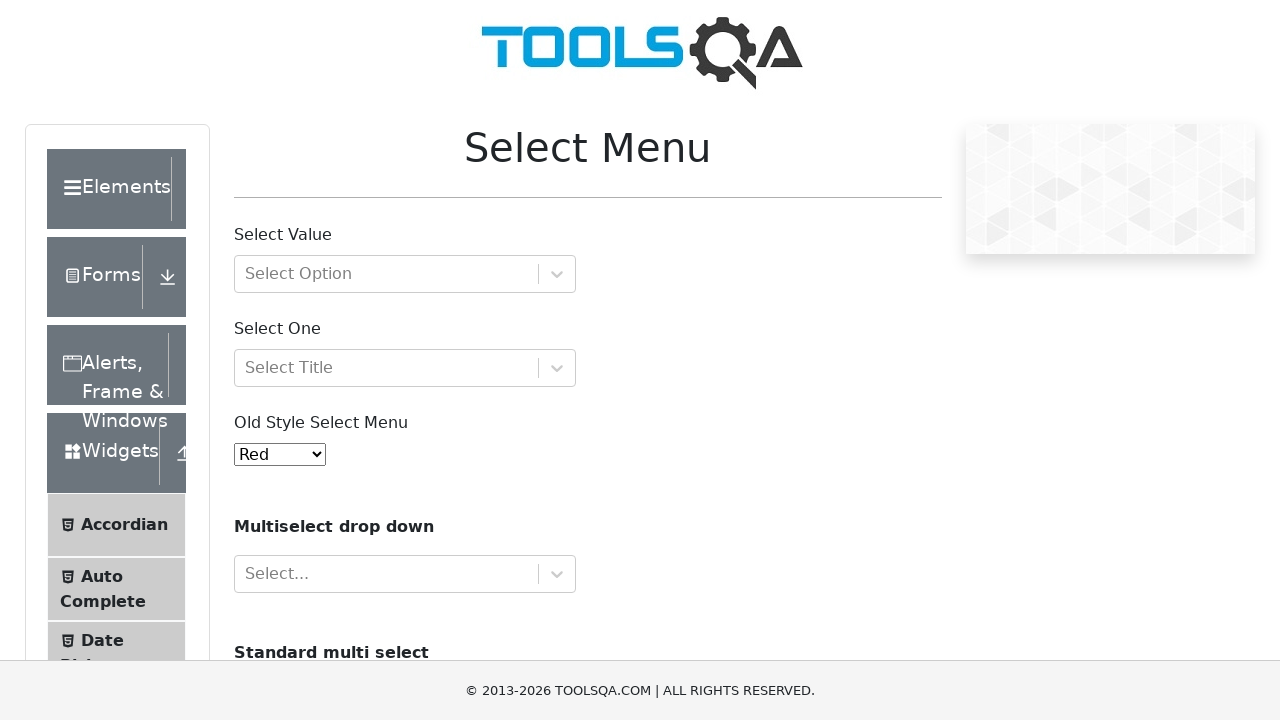

Clicked on the old select menu dropdown at (280, 454) on #oldSelectMenu
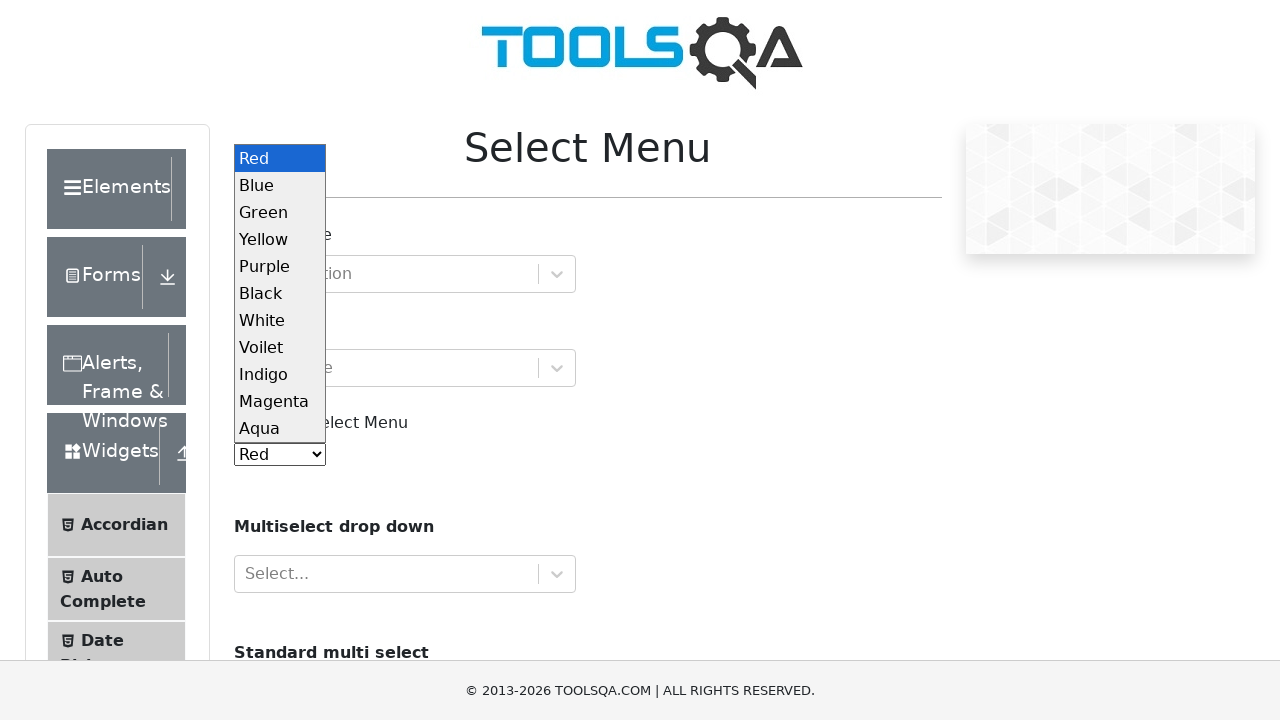

Selected option by index 5 (Purple) from dropdown on #oldSelectMenu
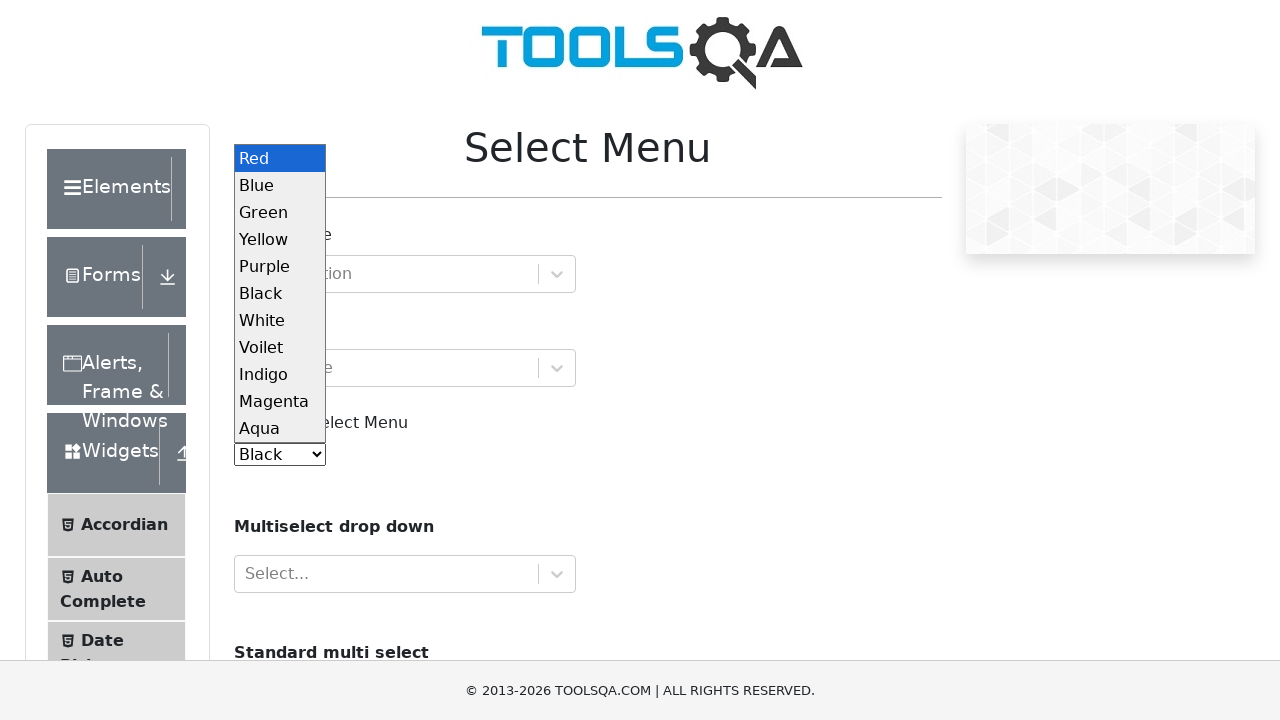

Selected option by value 'red' from dropdown on #oldSelectMenu
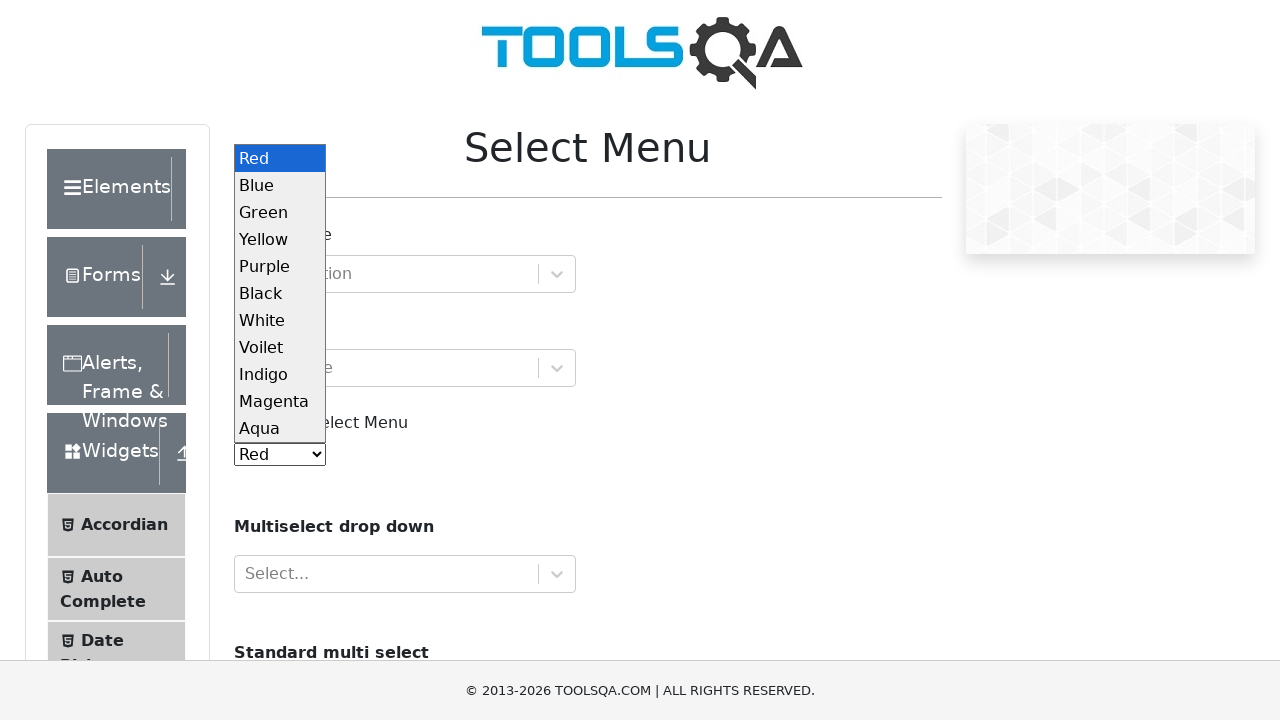

Selected option by visible text 'Yellow' from dropdown on #oldSelectMenu
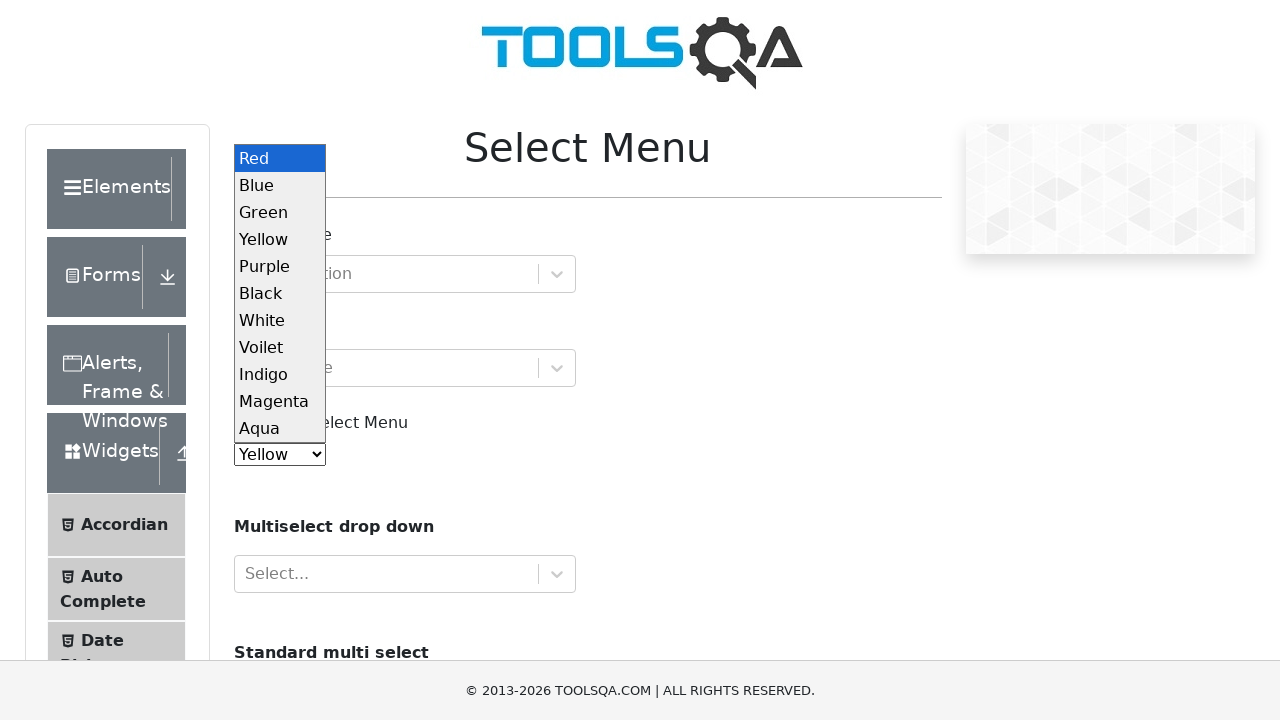

Verified that the dropdown element is present after selections
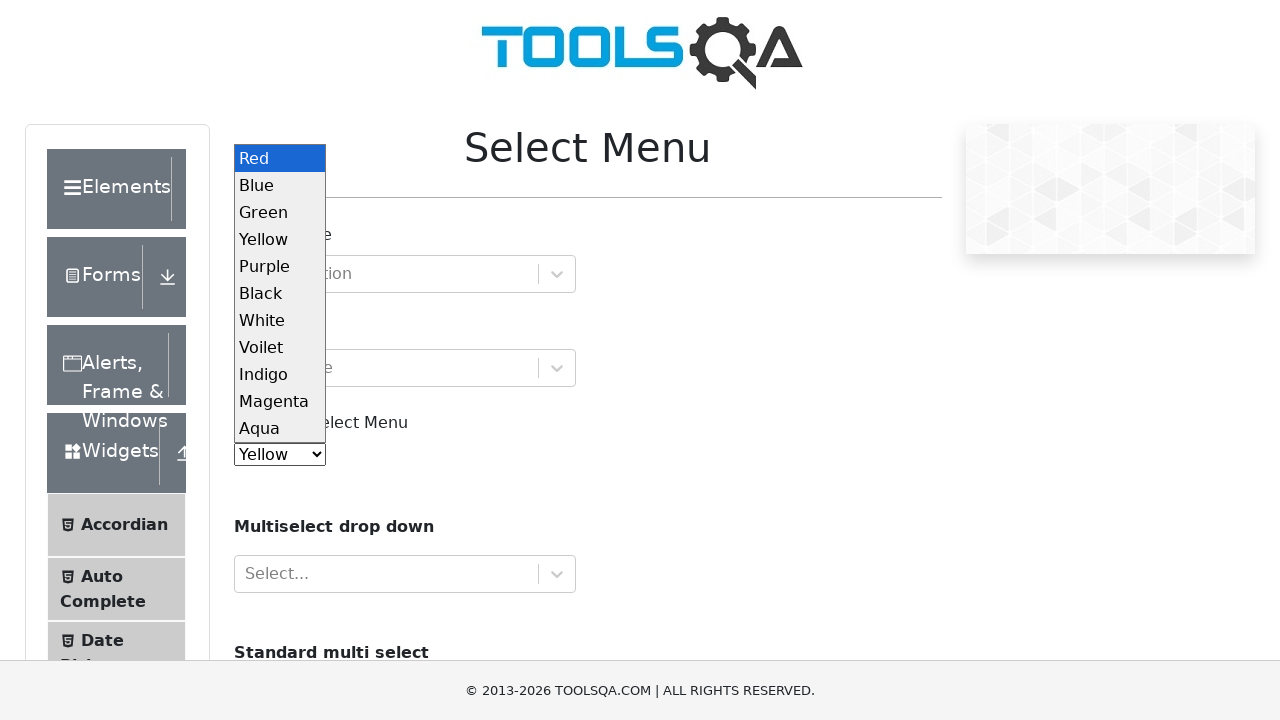

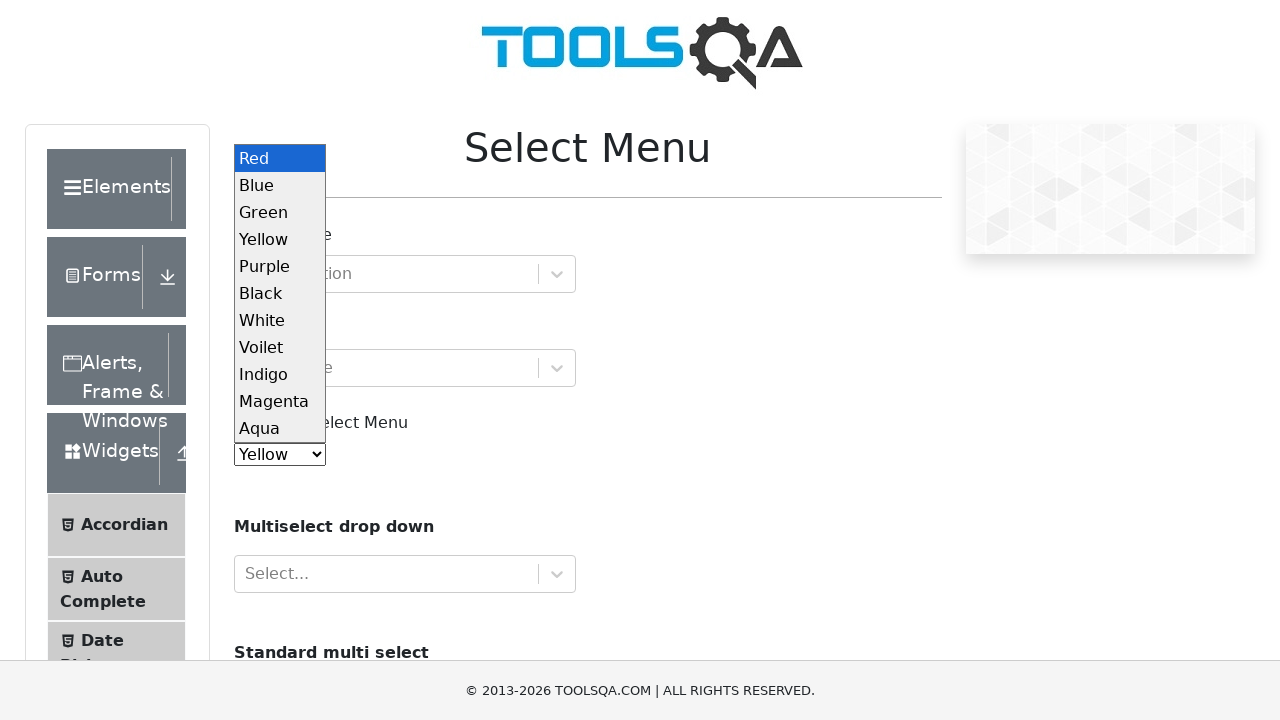